Tests dropdown selection by selecting different options and verifying the selection

Starting URL: https://rahulshettyacademy.com/AutomationPractice/

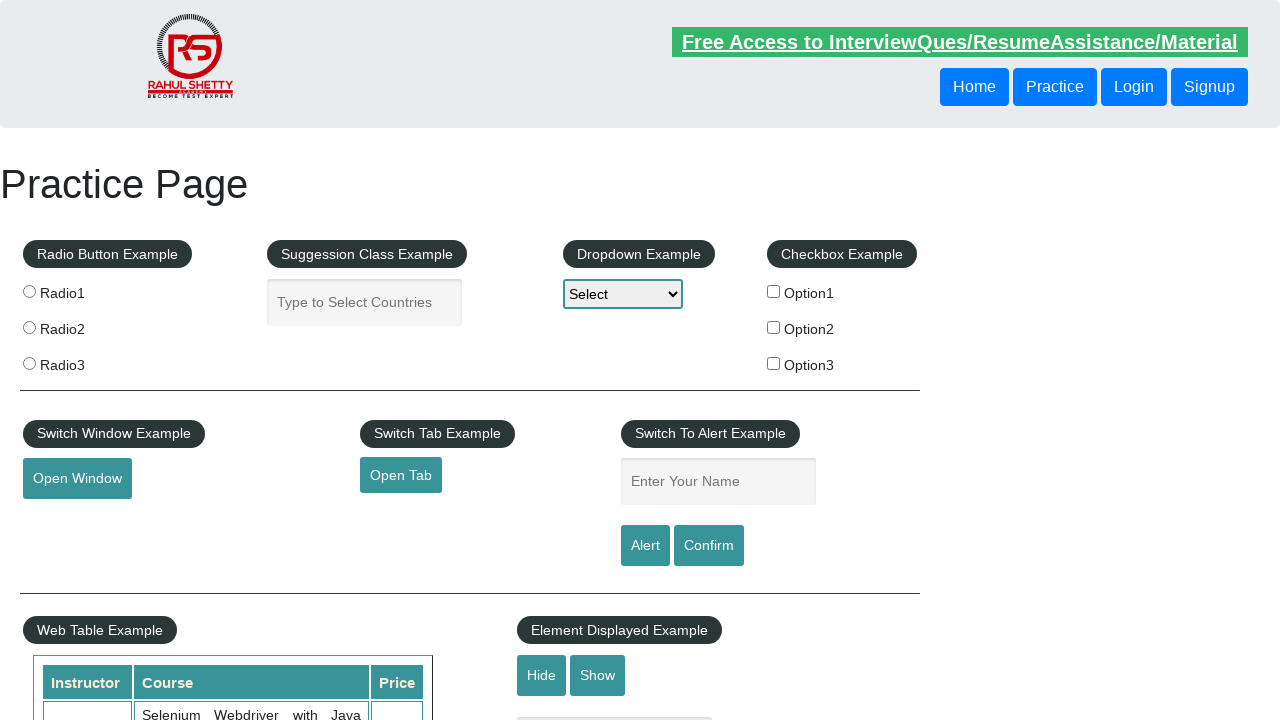

Navigated to AutomationPractice page
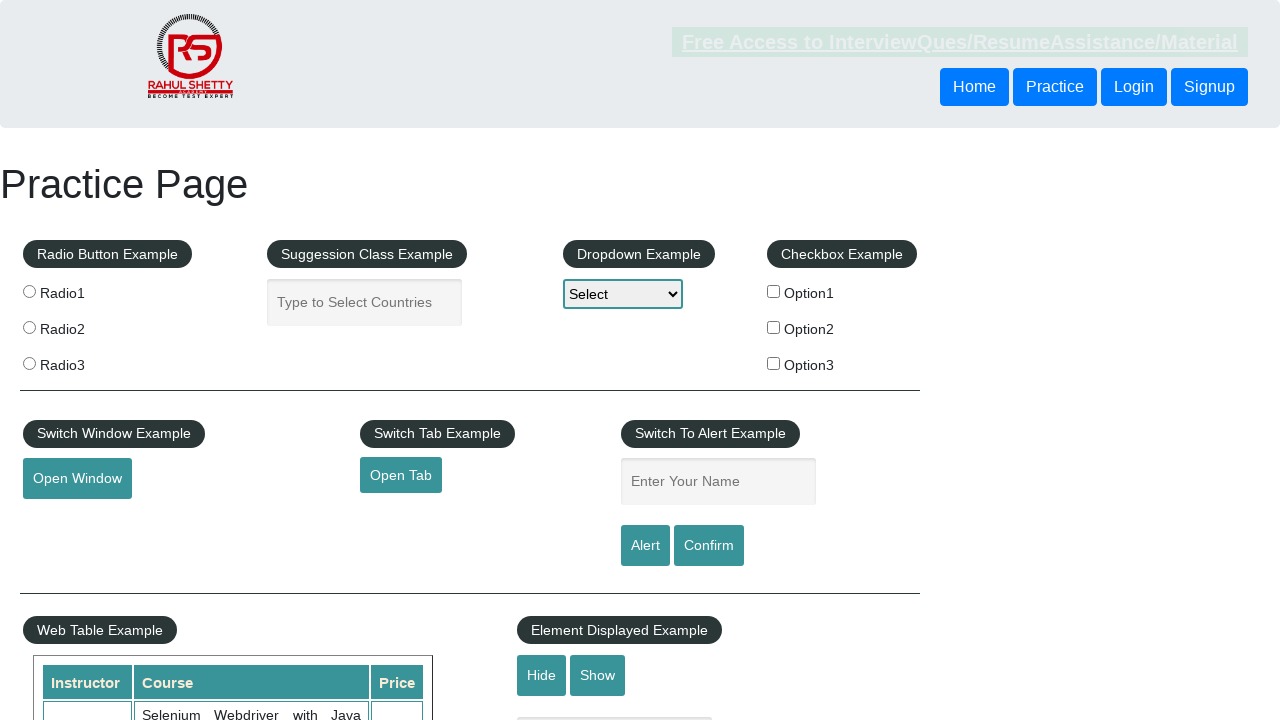

Selected option2 from dropdown on #dropdown-class-example
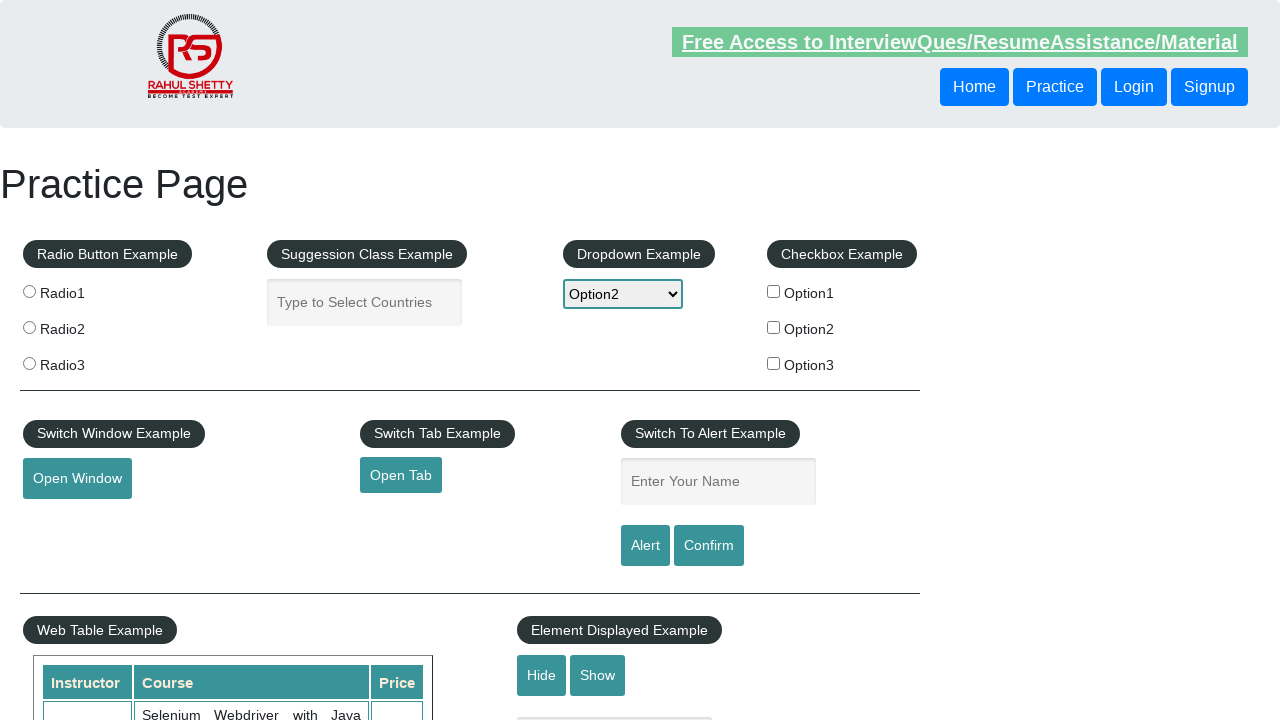

Retrieved selected option value: option2
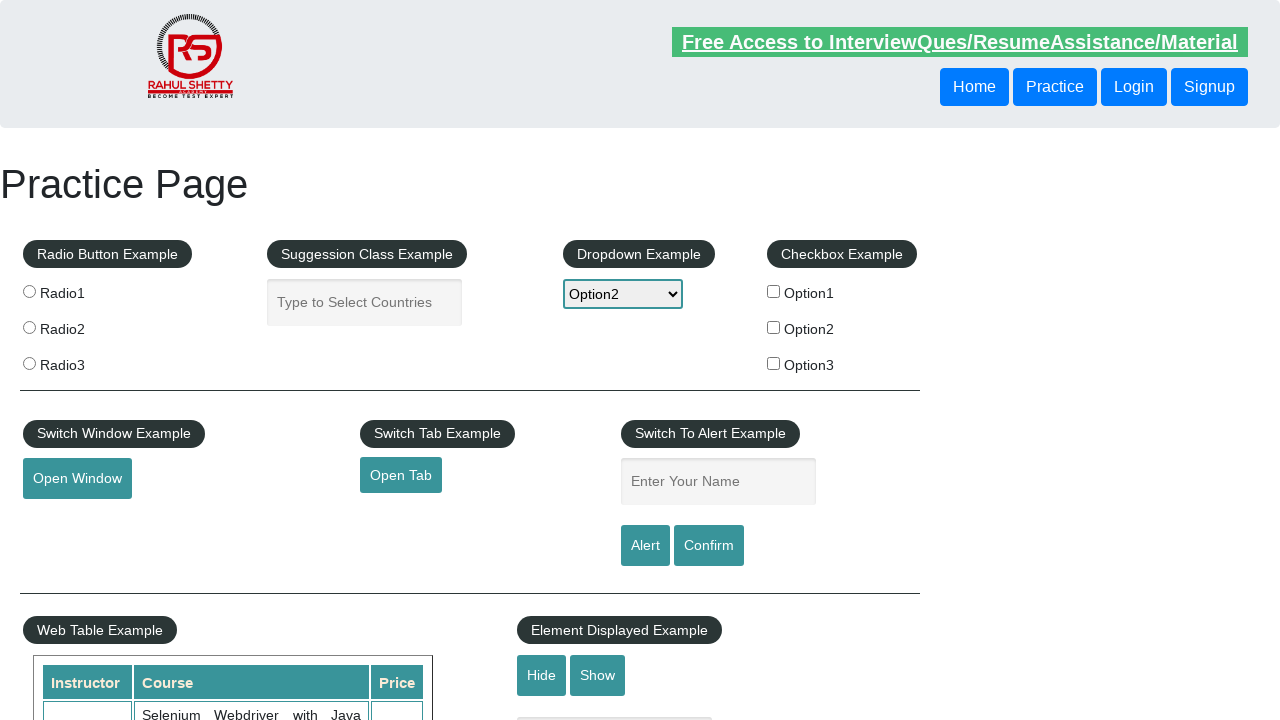

Located option3 in dropdown
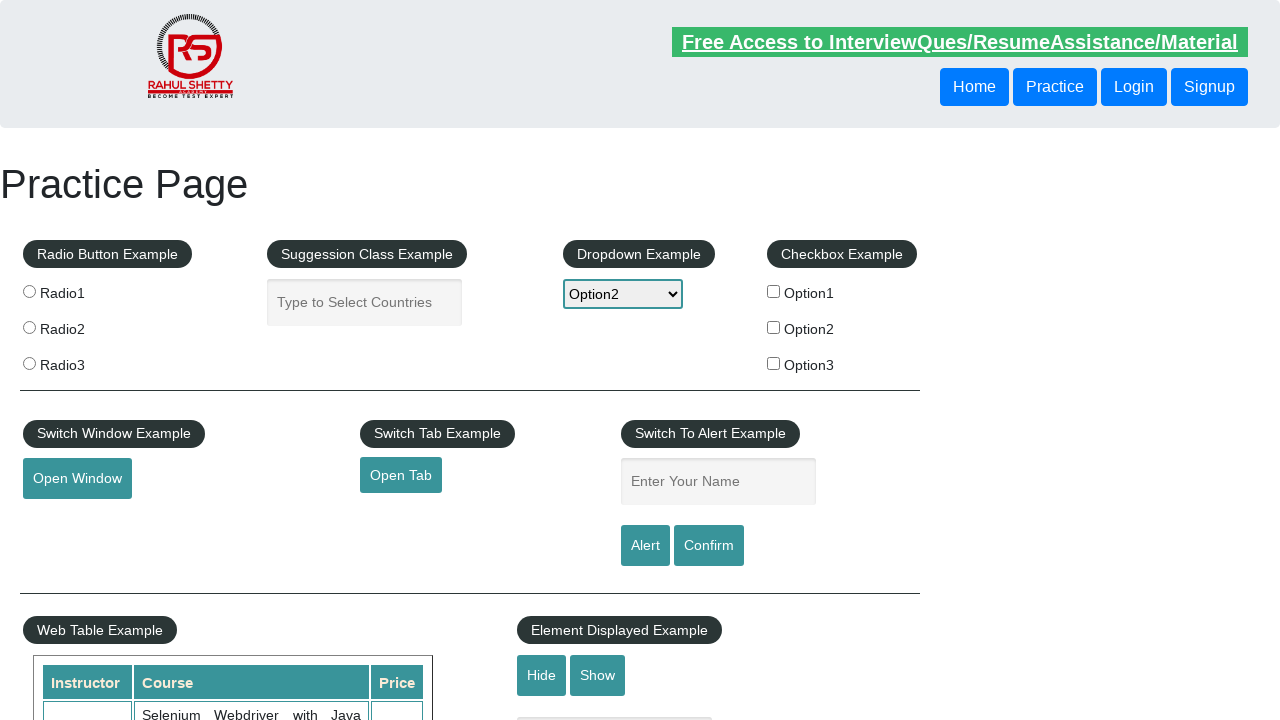

Retrieved option3 value: option3
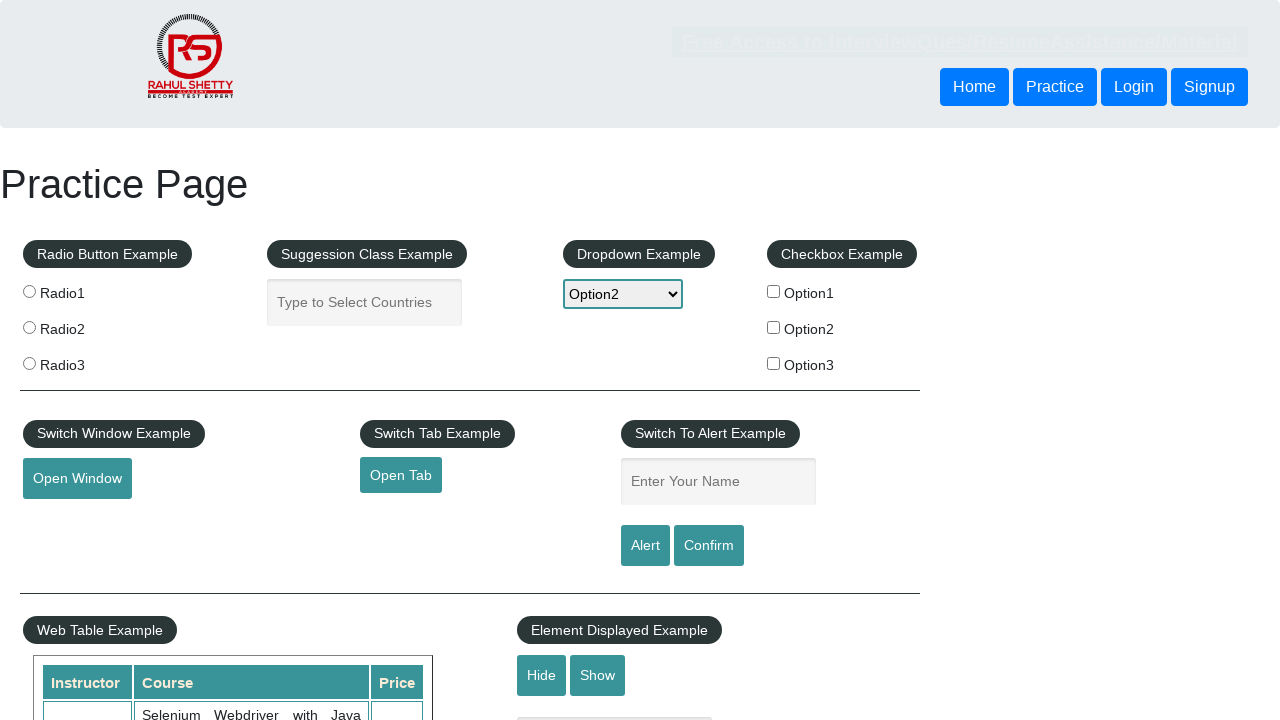

Selected option3 with value option3 from dropdown on #dropdown-class-example
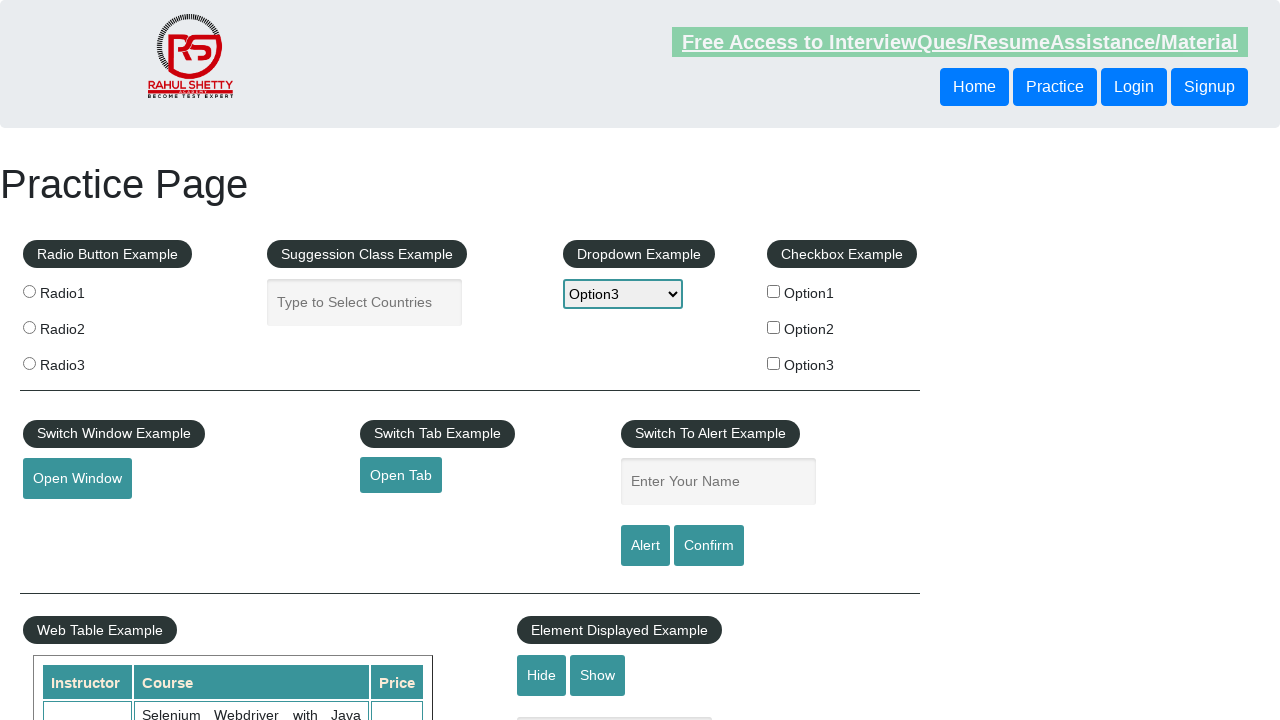

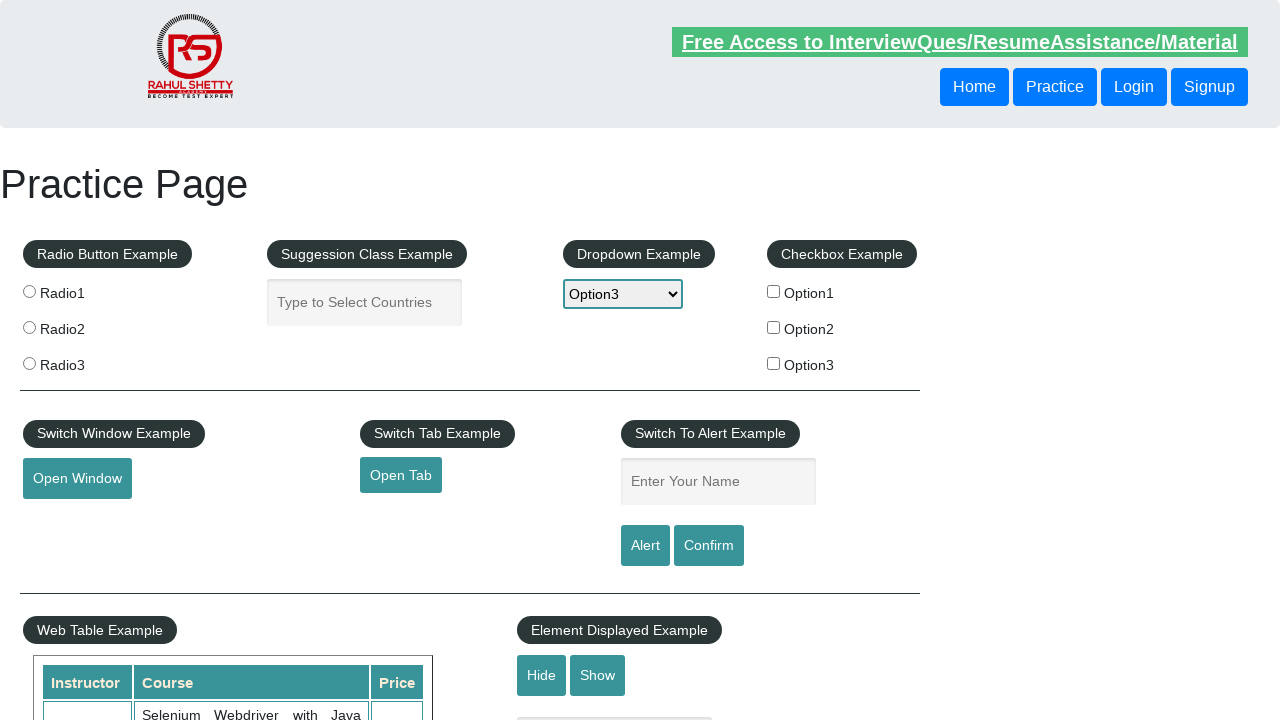